Tests window handling by removing target attribute and clicking a link that would normally open in a new window

Starting URL: https://the-internet.herokuapp.com/windows

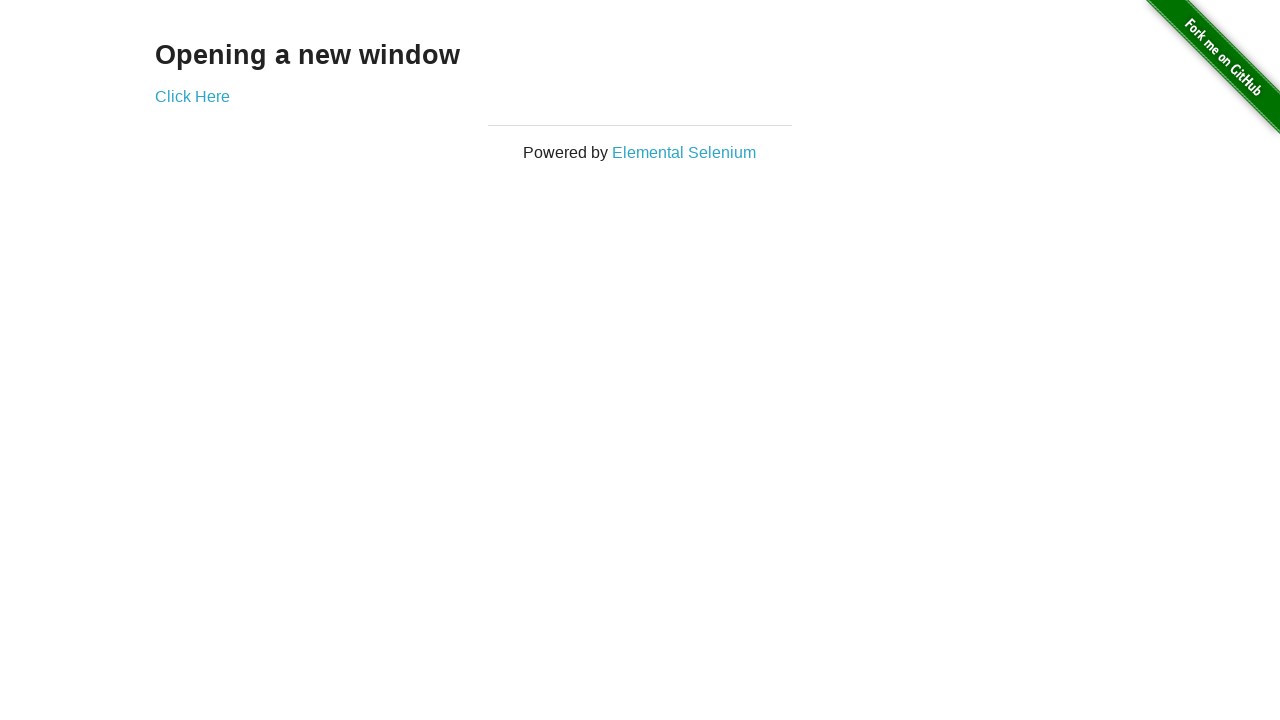

Removed target attribute from link to prevent opening in new window
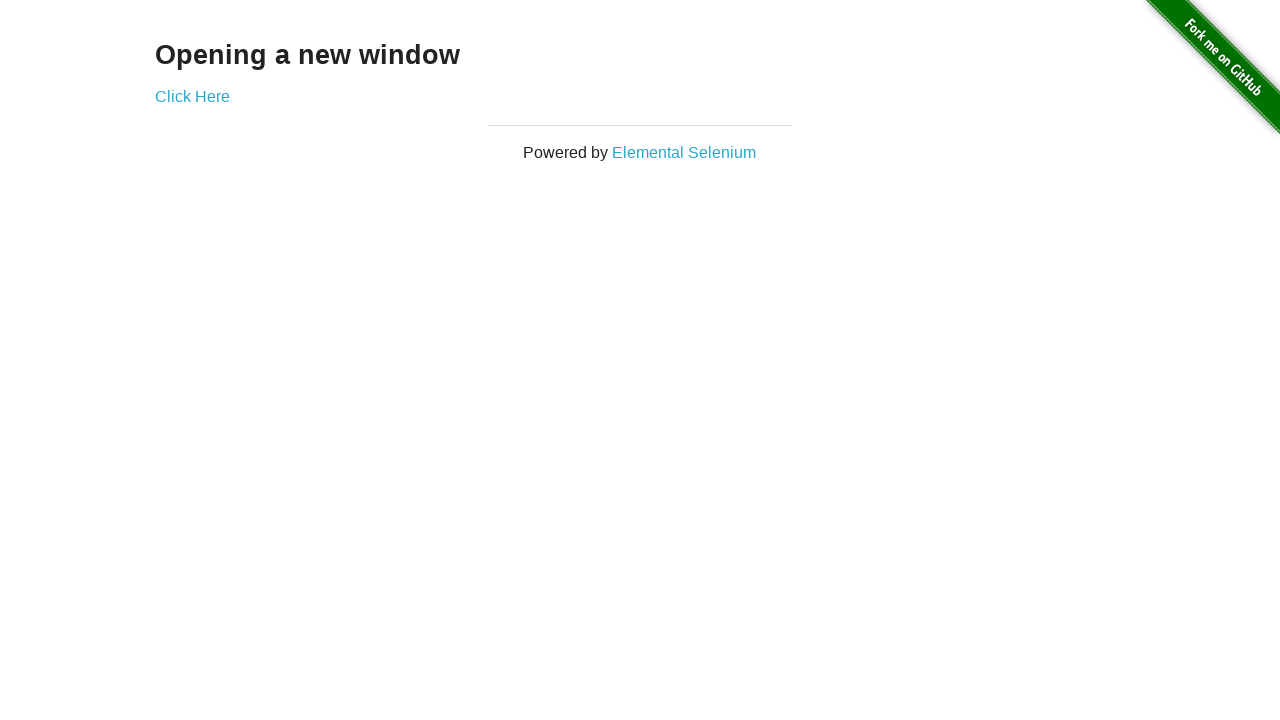

Clicked the link at (192, 96) on #content > div > a
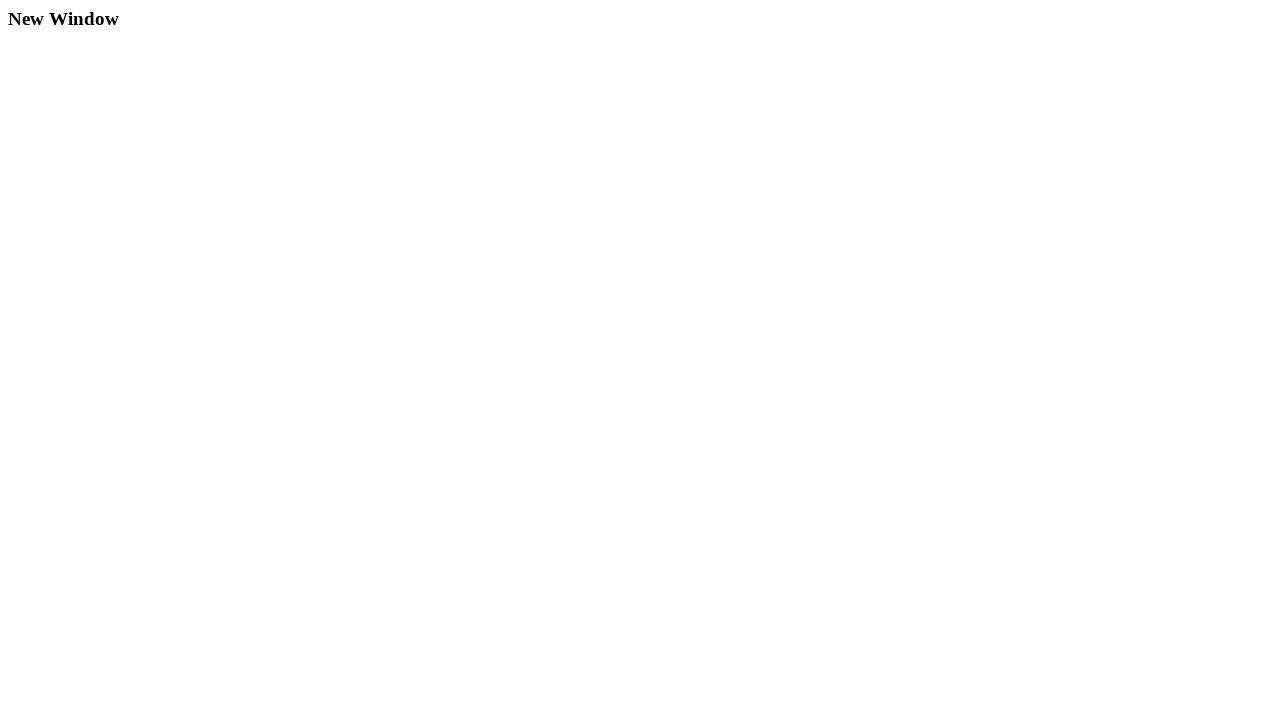

Verified that page navigated to a windows URL
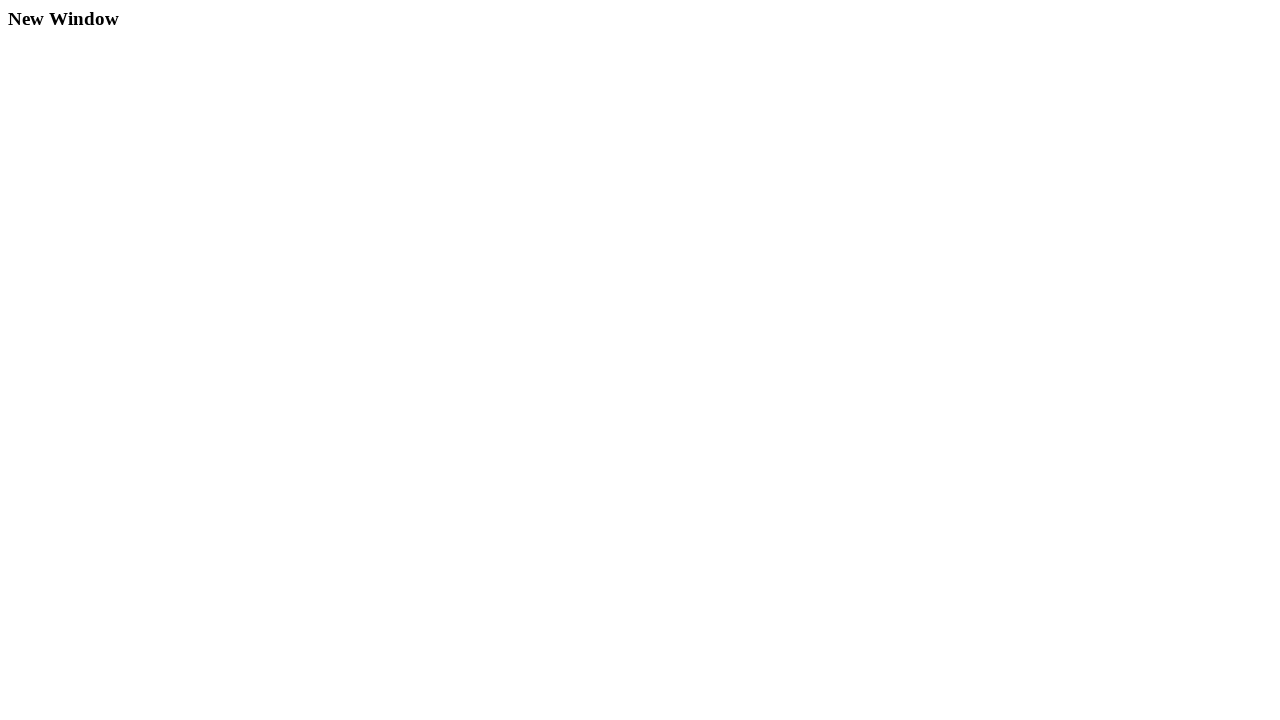

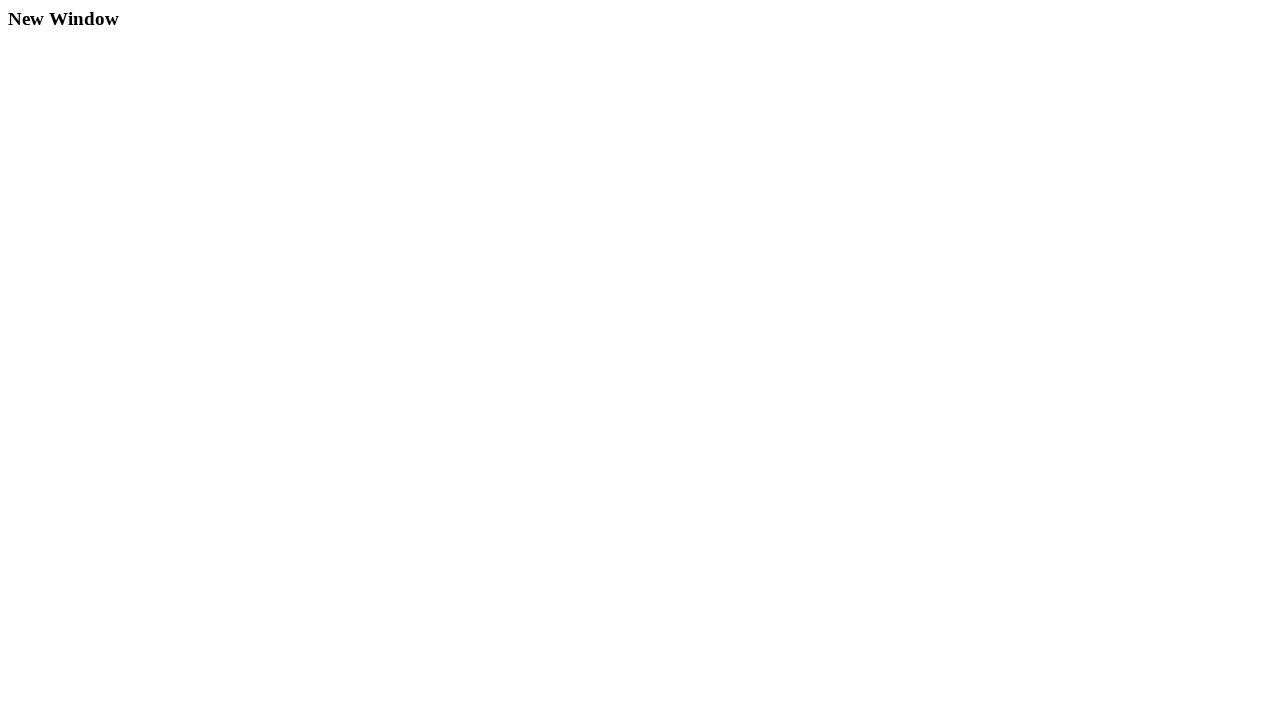